Tests the London App Brewery Lab Report signup form by filling in name, surname, and email fields, then submitting the form.

Starting URL: http://secure-retreat-92358.herokuapp.com

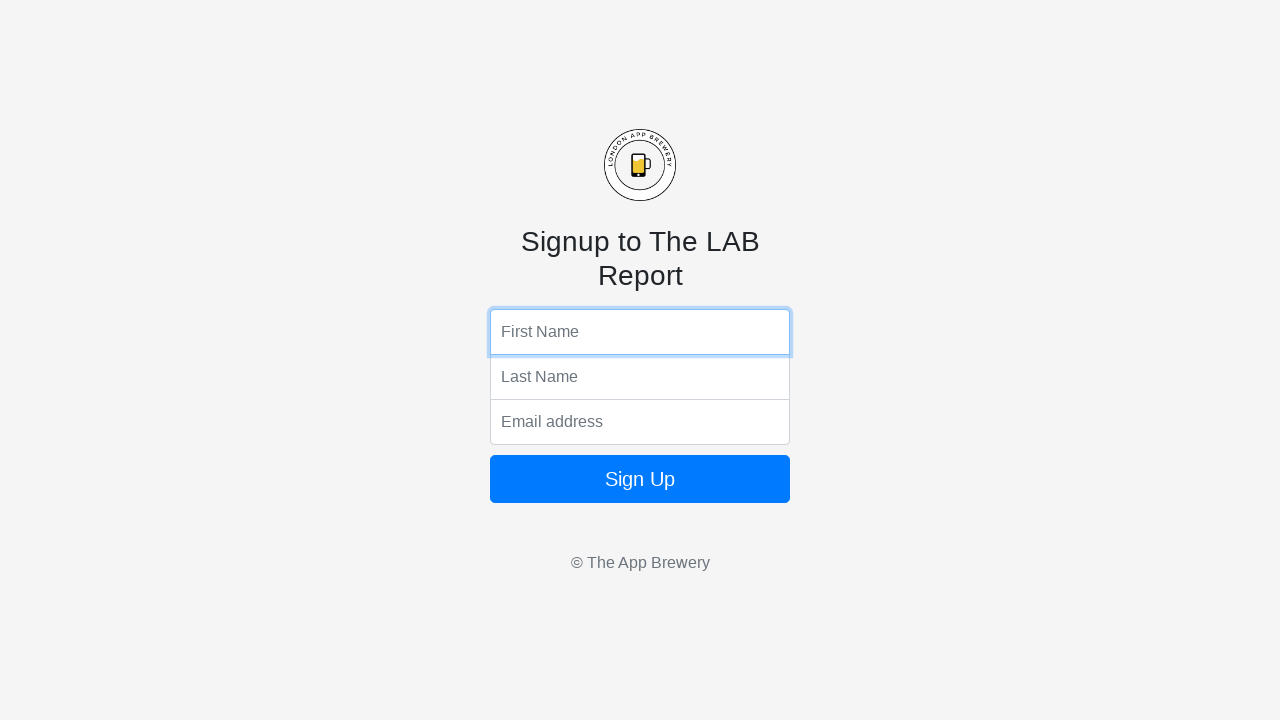

Filled first name field with 'Marcus' on input[name='fName']
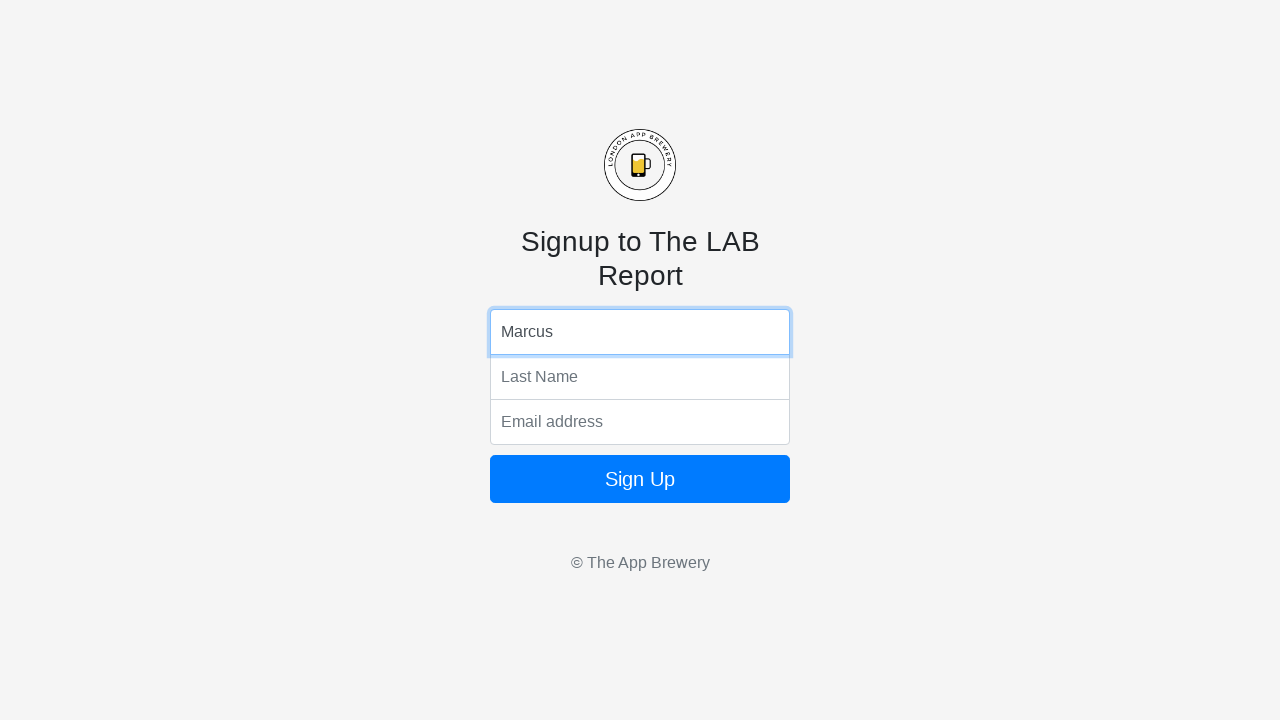

Filled surname field with 'Thompson' on input[name='lName']
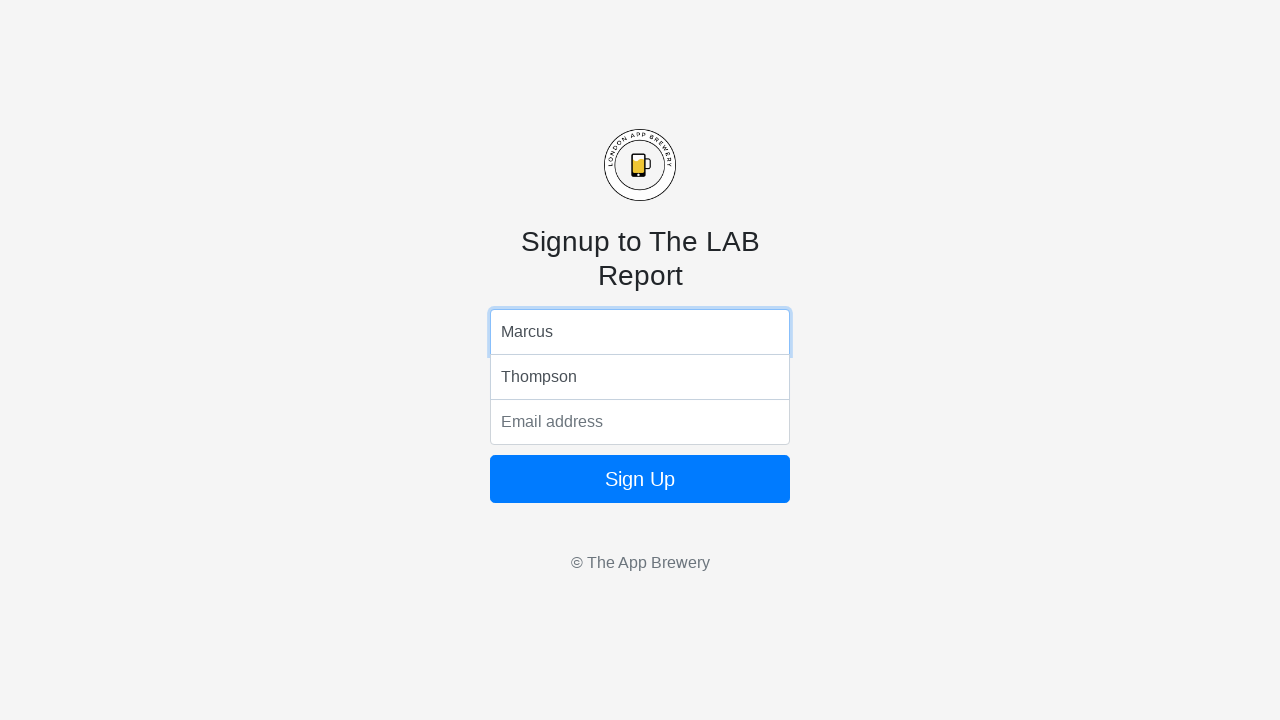

Filled email field with 'marcus.thompson42@example.com' on input[name='email']
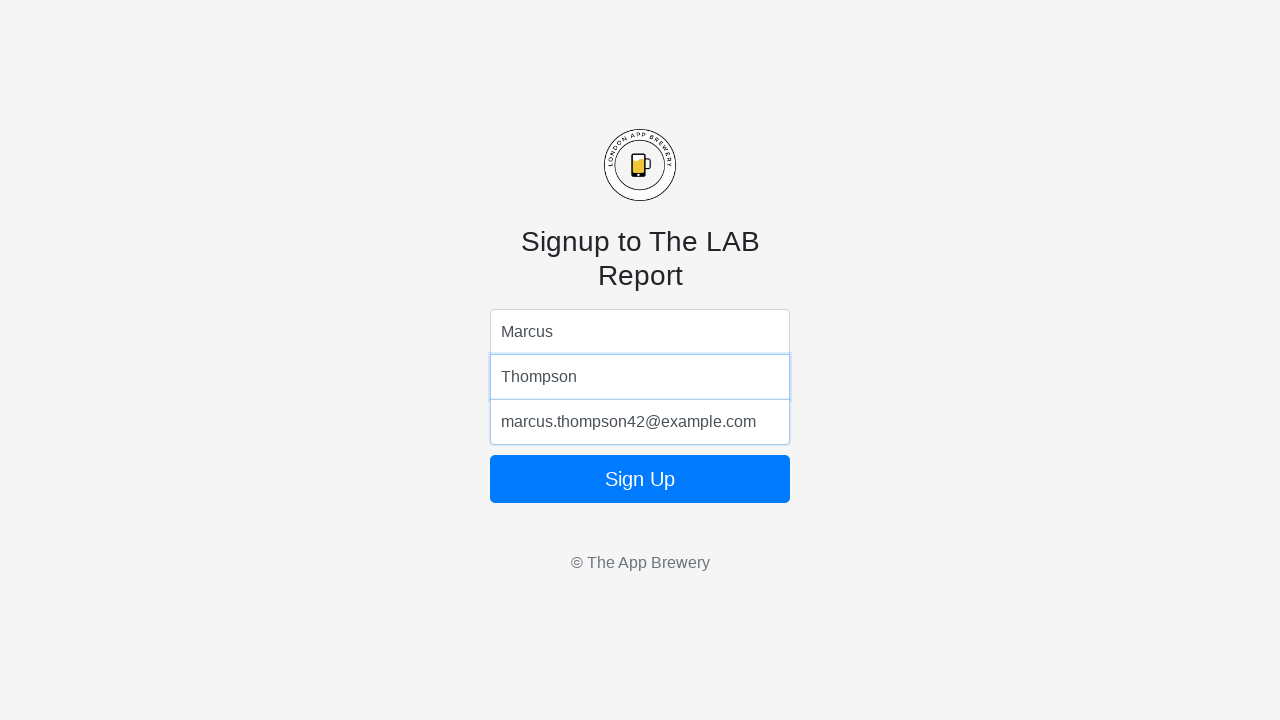

Clicked submit button to submit the lab report form at (640, 479) on xpath=/html/body/form/button
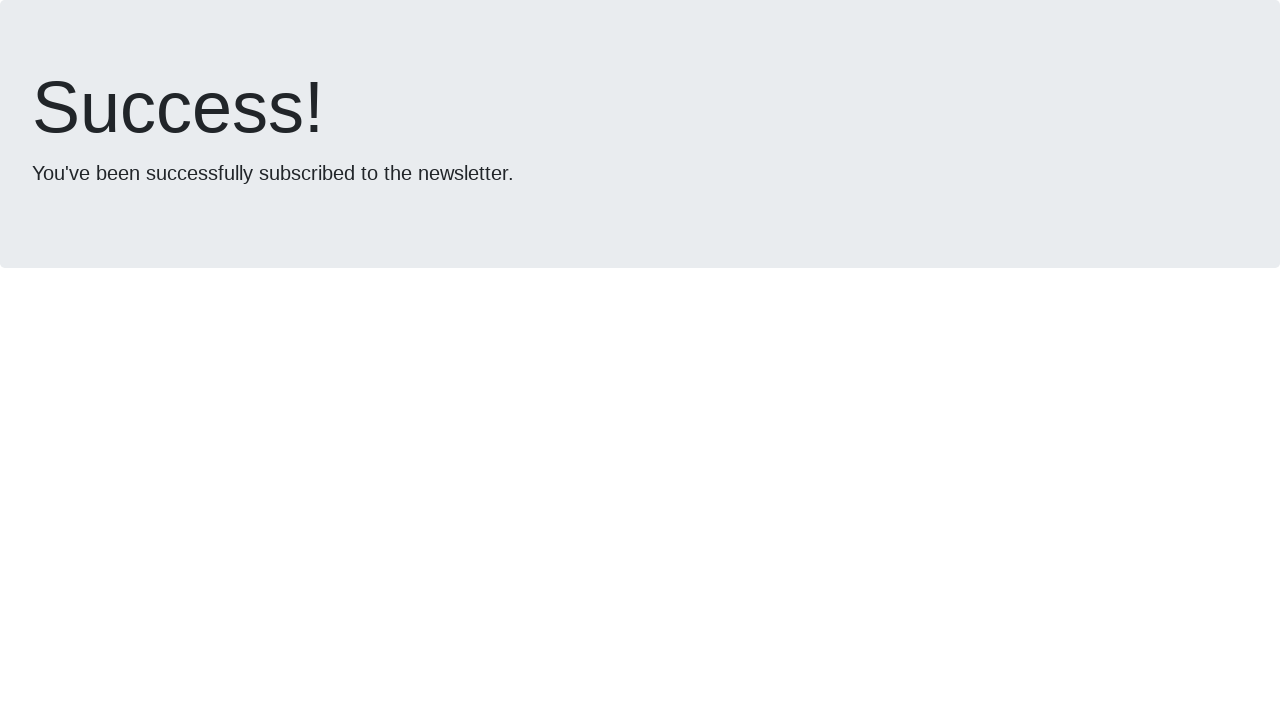

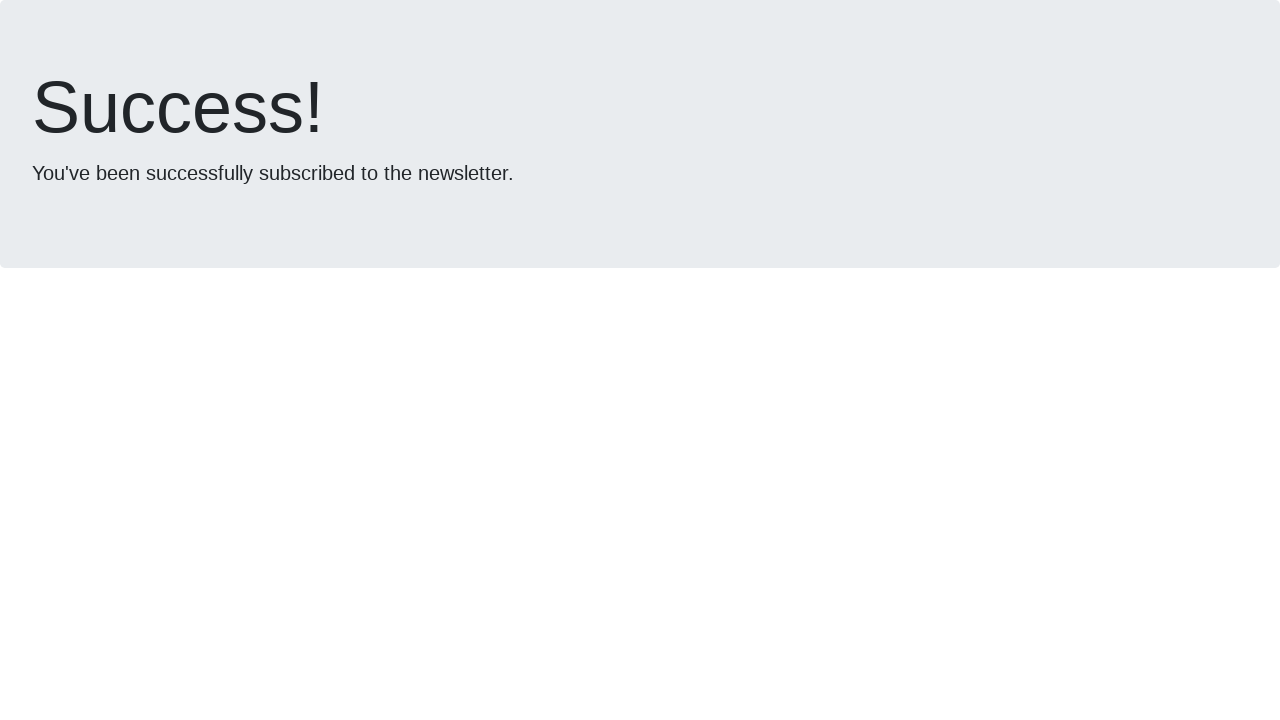